Tests that the OrangeHRM login page loads correctly by verifying the page title contains "OrangeHRM" and that the username input field is present on the page.

Starting URL: https://opensource-demo.orangehrmlive.com/web/index.php/auth/login

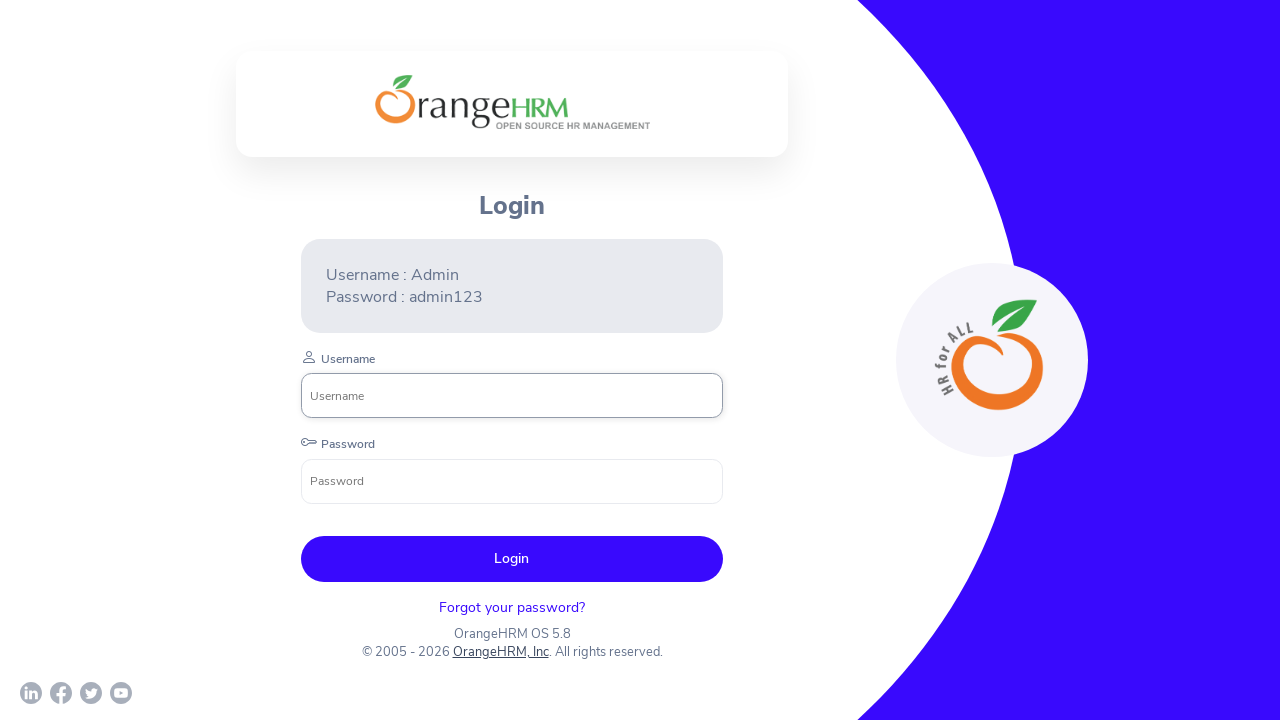

Waited for username input field to be visible
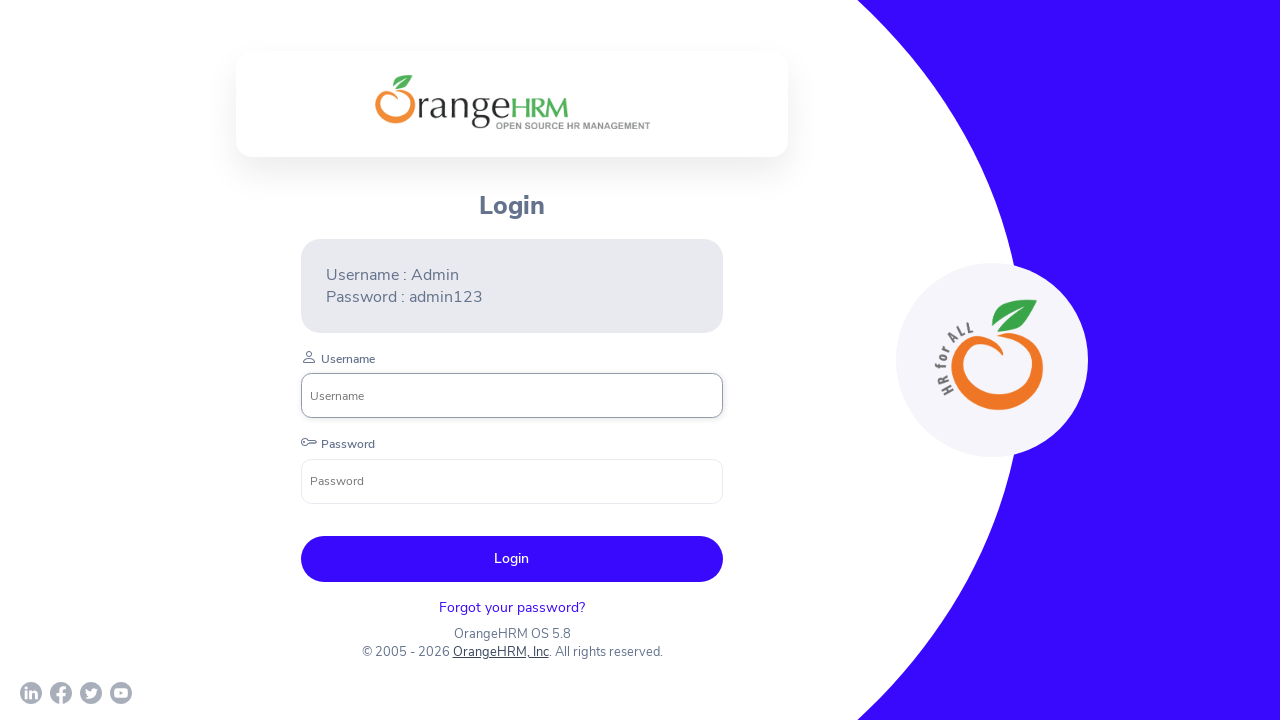

Verified page title contains 'OrangeHRM'
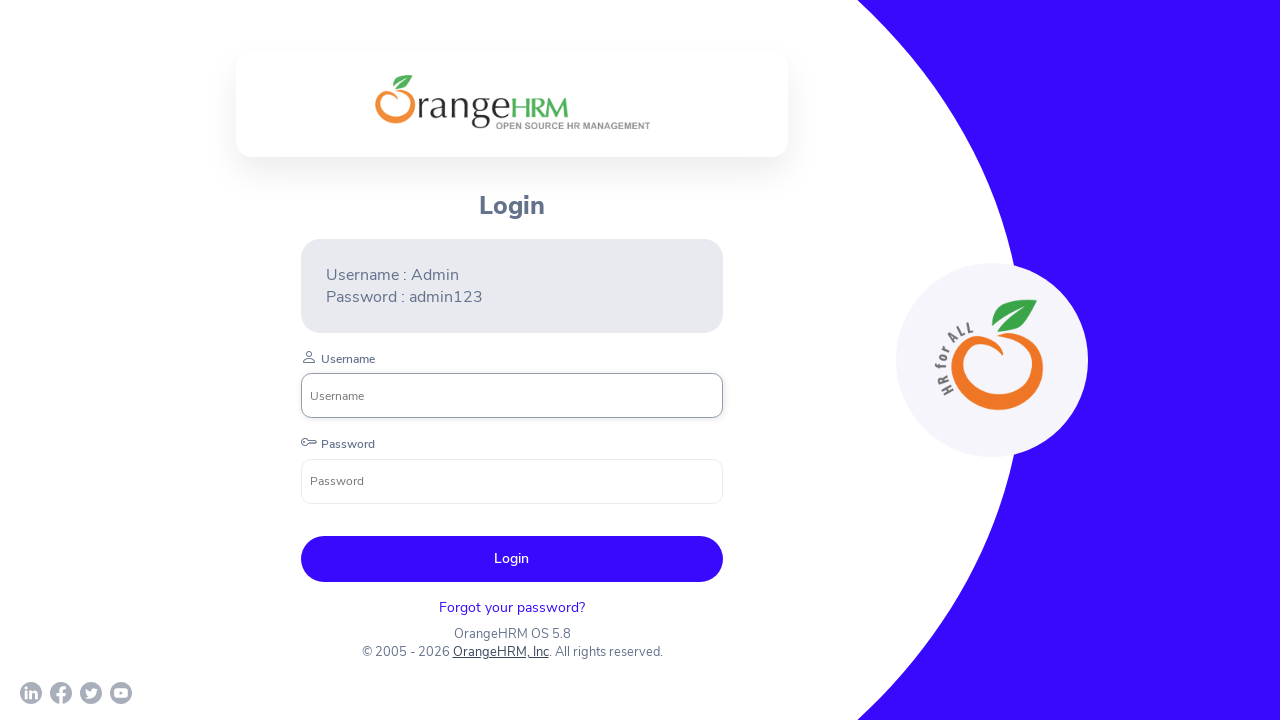

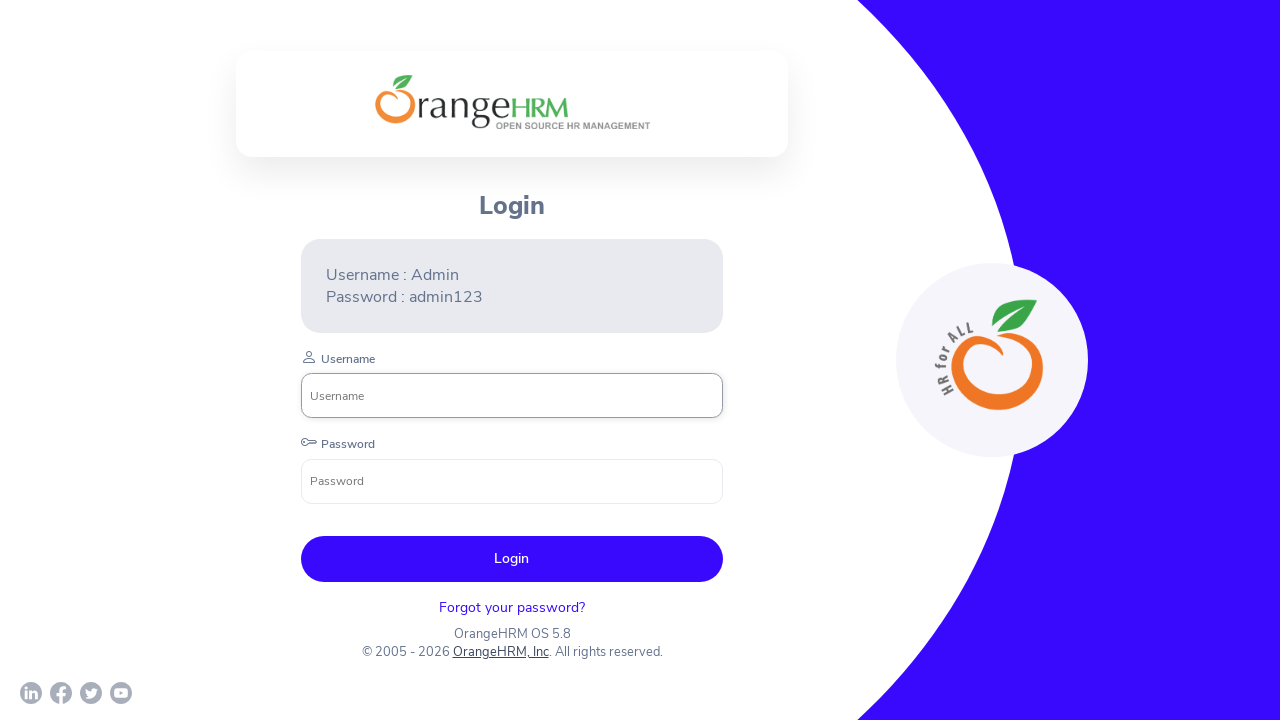